Tests an e-commerce grocery site by searching for products containing "ca", verifying the number of visible products, adding items to cart (including specifically Cashews), and checking the logo text displays correctly.

Starting URL: https://rahulshettyacademy.com/seleniumPractise/#/

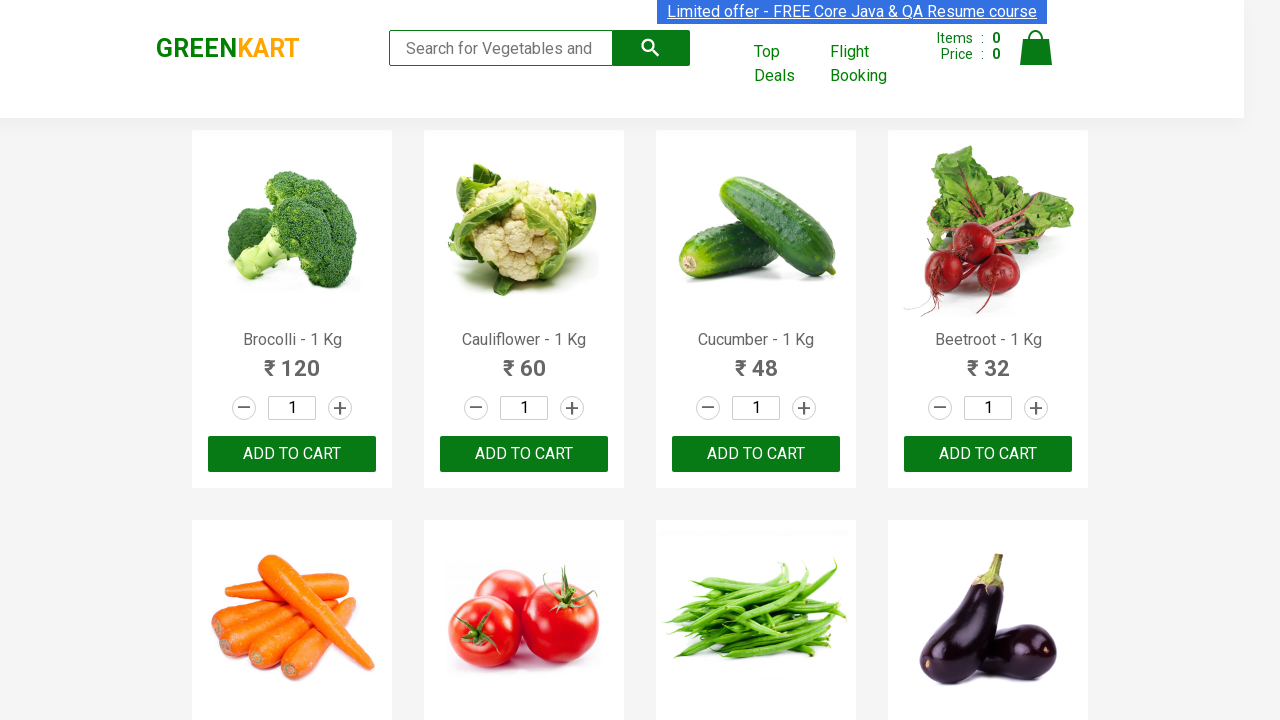

Filled search box with 'ca' on .search-keyword
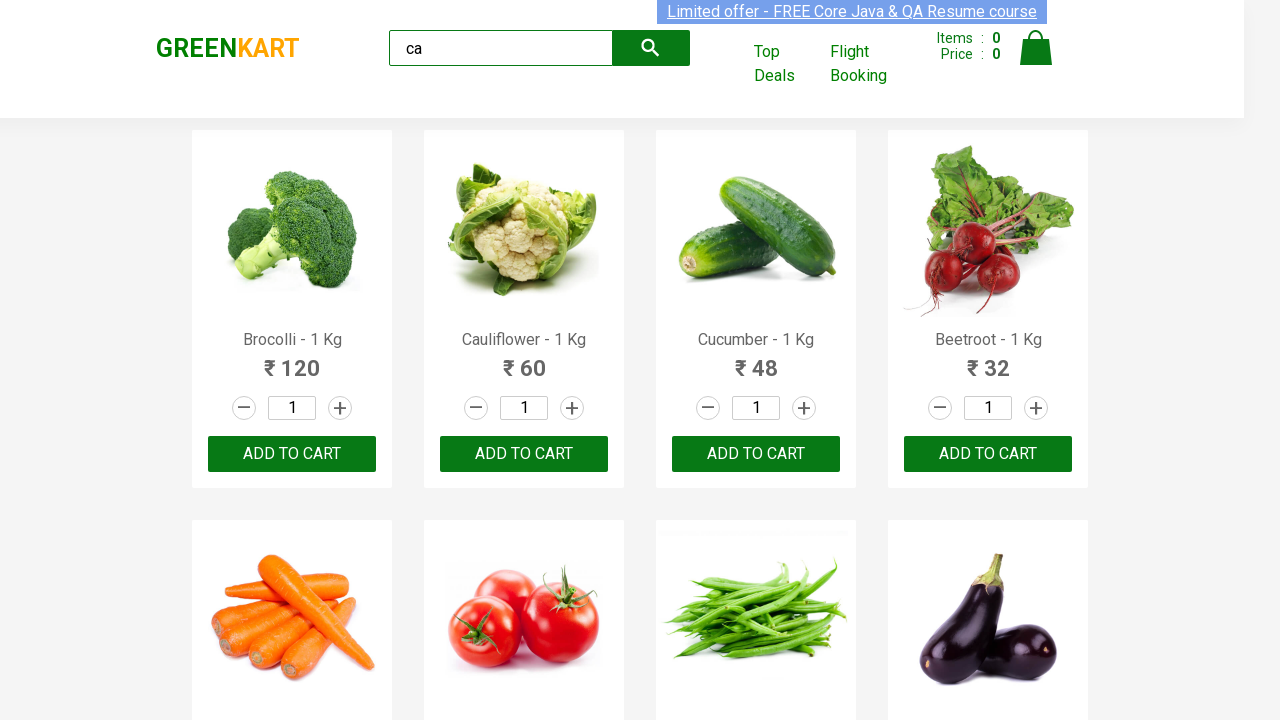

Waited 2 seconds for search results to load
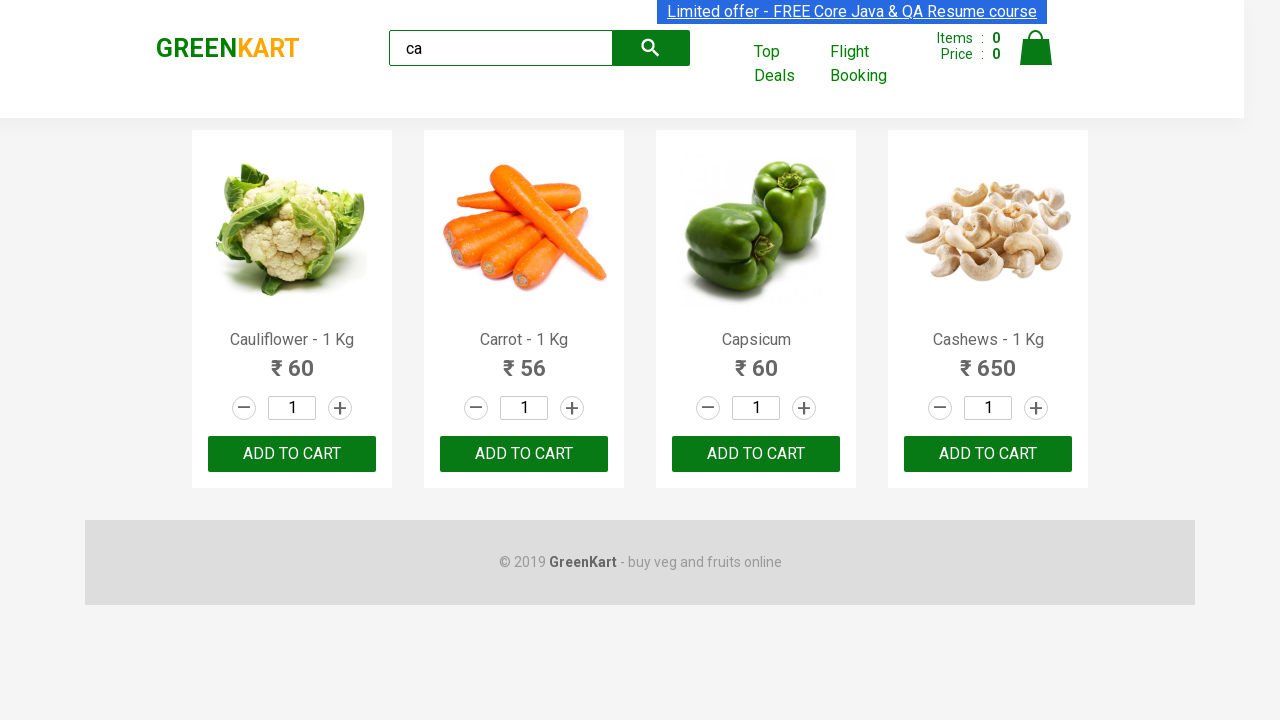

Product results selector loaded
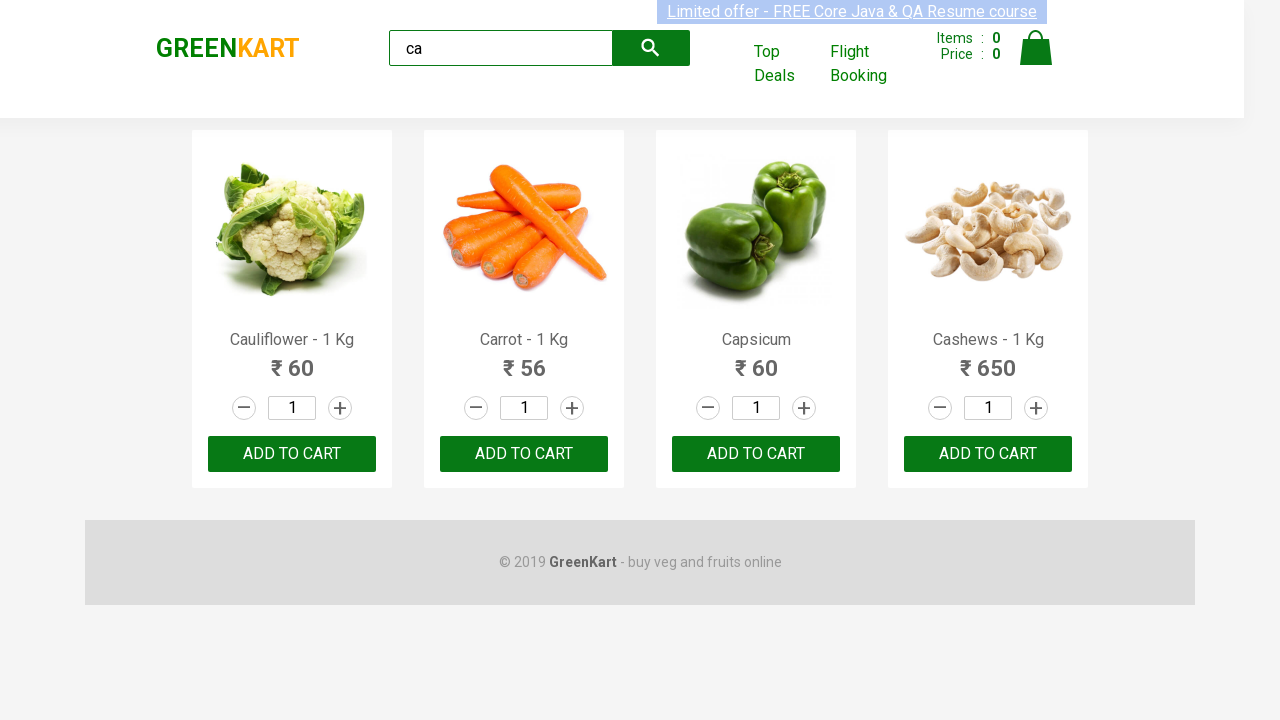

Located all product elements
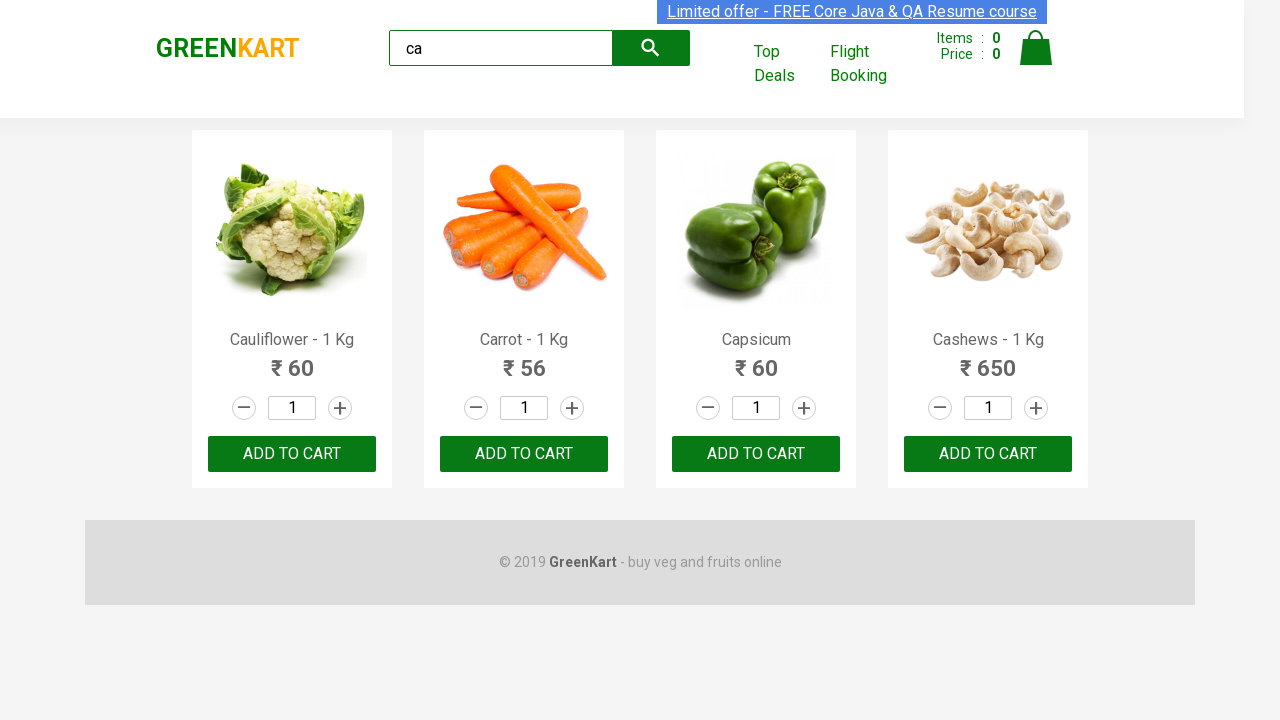

Verified that 4 products are visible
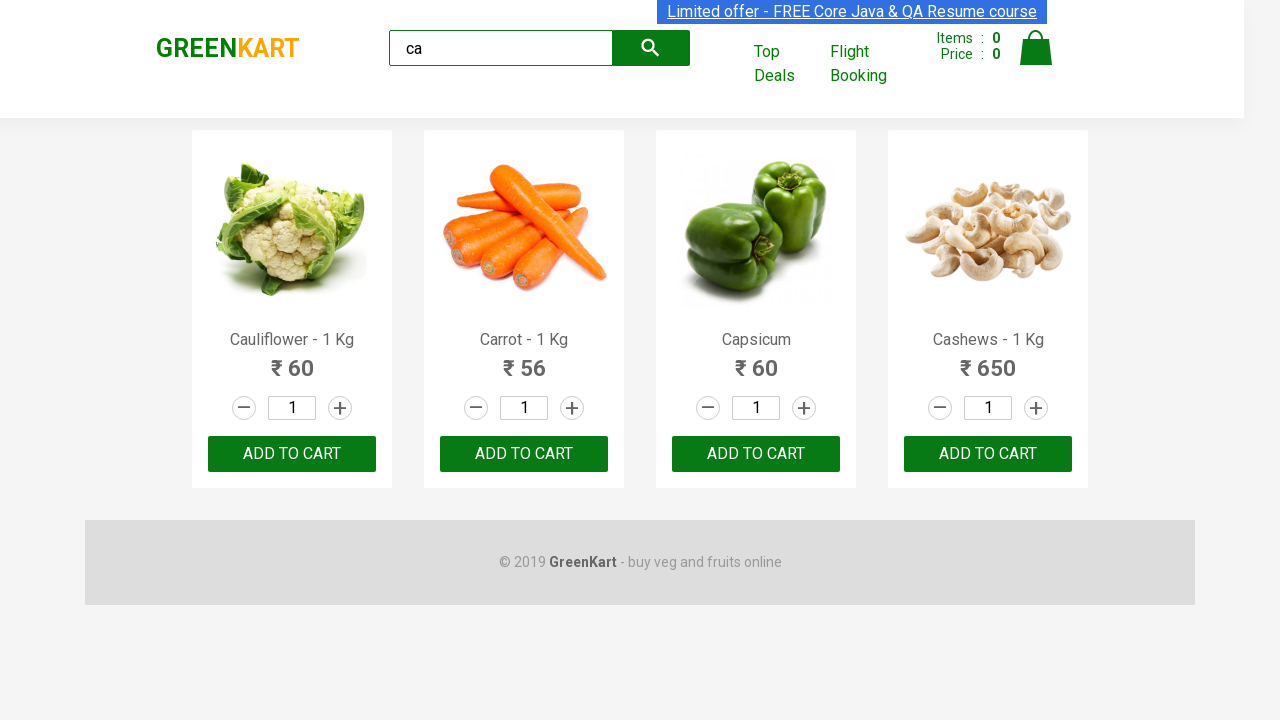

Clicked ADD TO CART on the third product at (756, 454) on .products .product >> nth=2 >> button >> internal:has-text="ADD TO CART"i
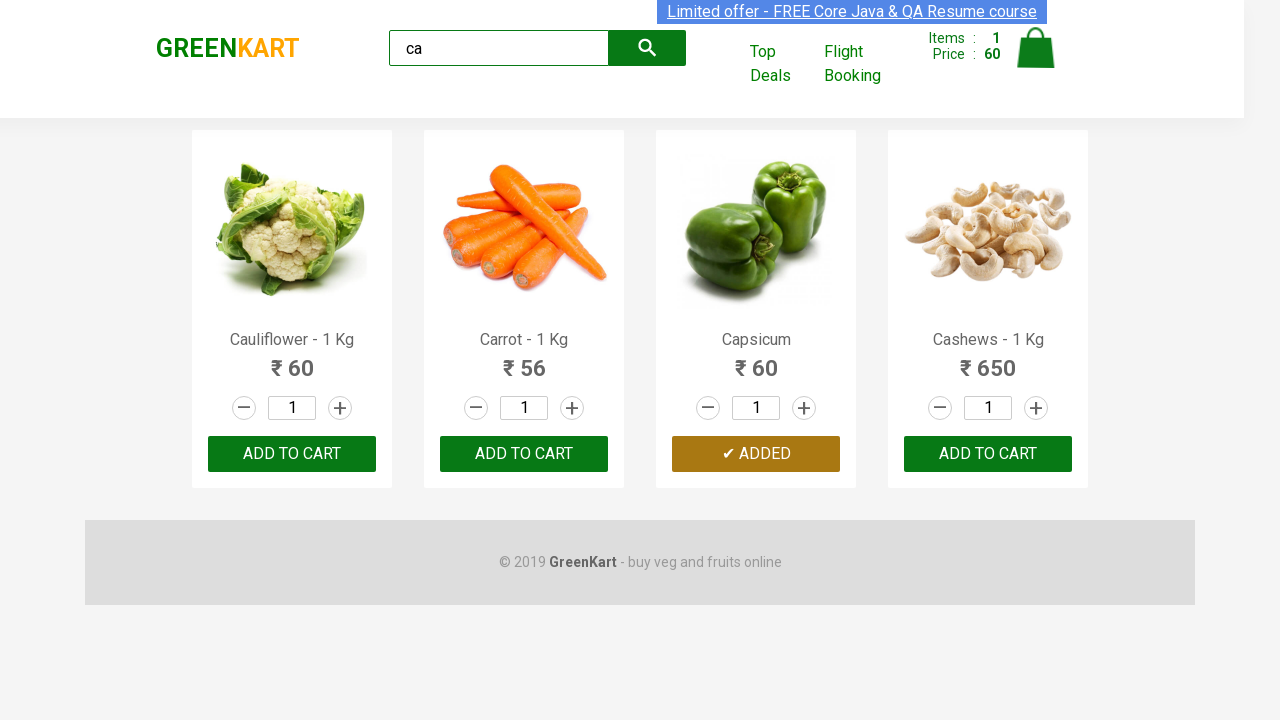

Found and clicked ADD TO CART for Cashews product at (988, 454) on .products .product >> nth=3 >> button
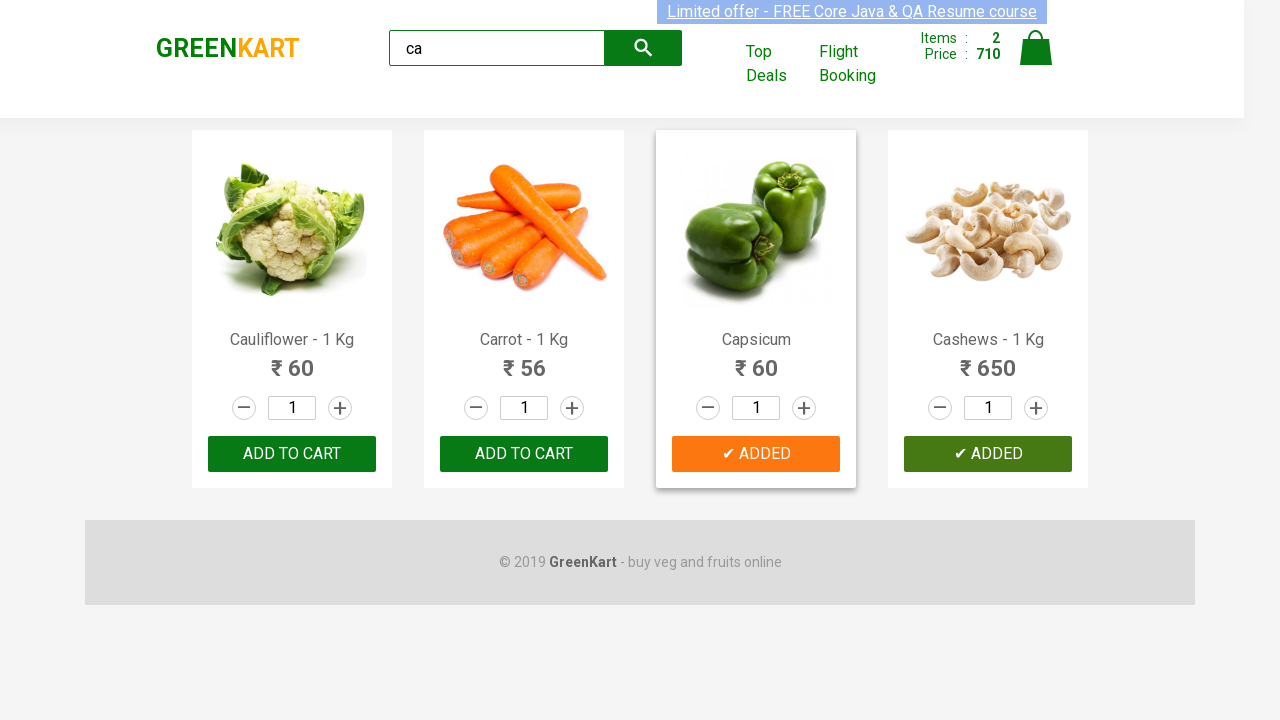

Located brand logo element
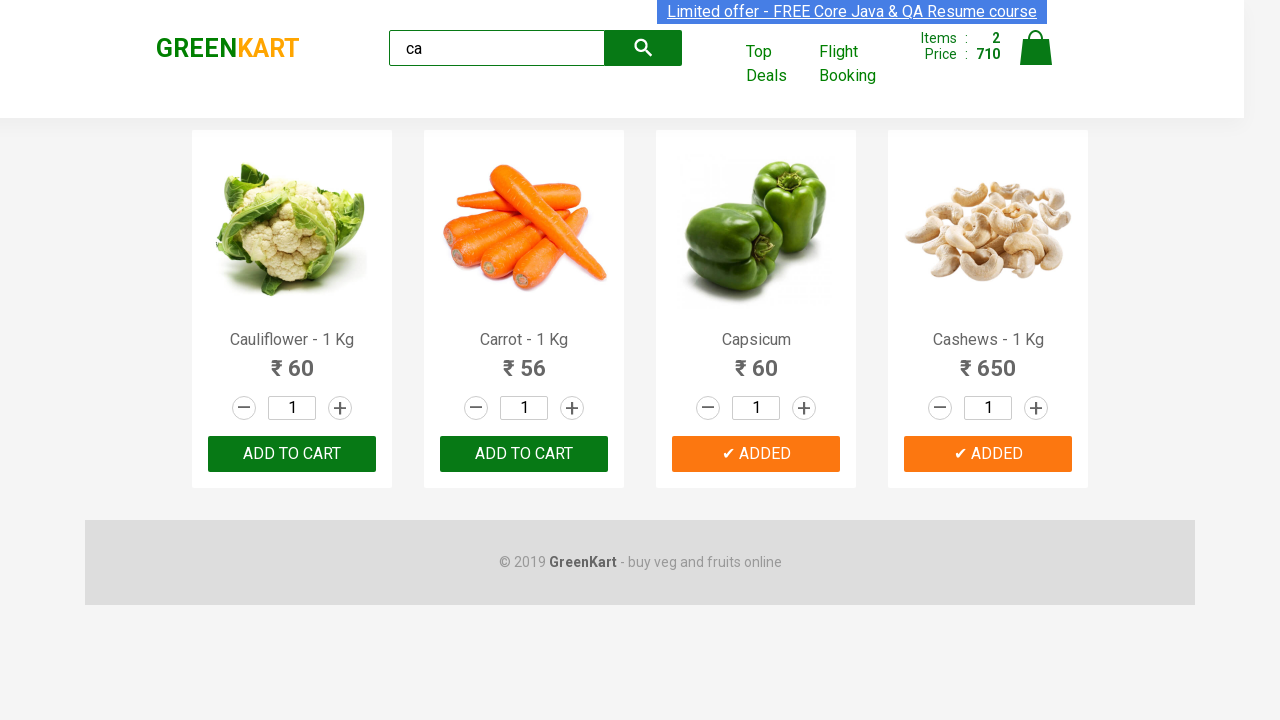

Verified logo text displays 'GREENKART' correctly
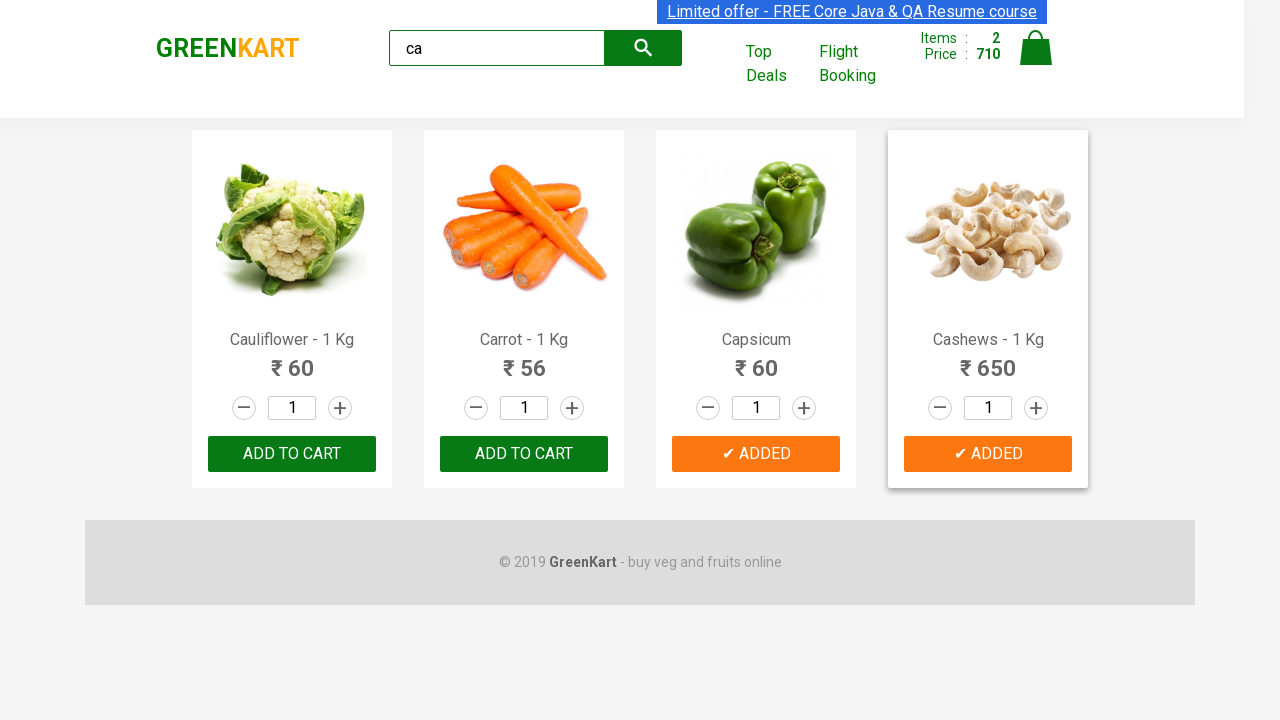

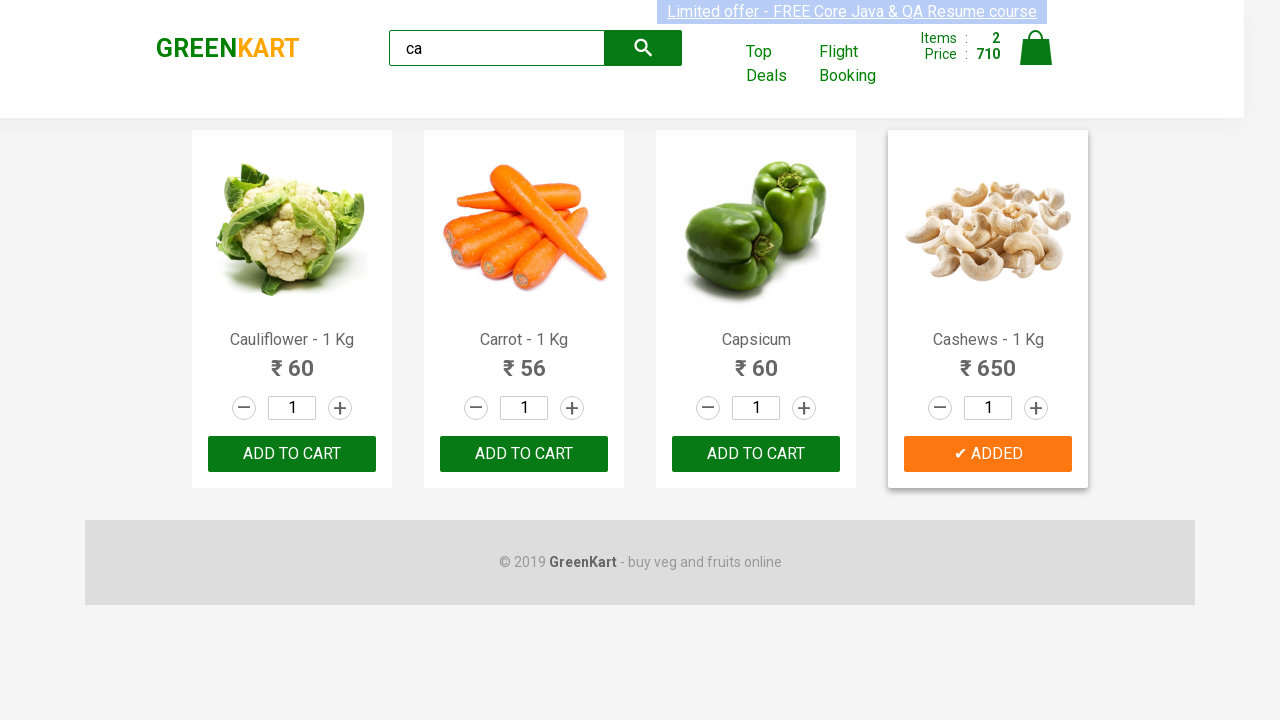